Tests the progress bar functionality by clicking the start button and waiting for the progress bar to reach 100% completion

Starting URL: https://demoqa.com/progress-bar

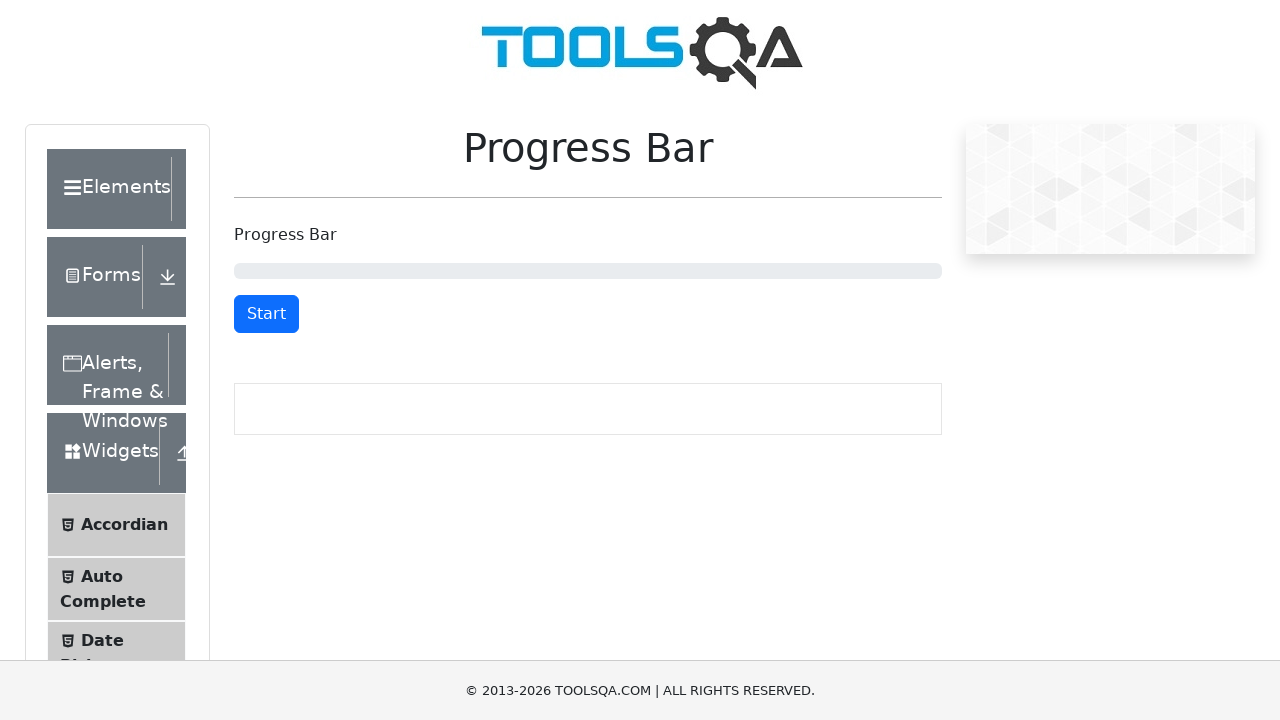

Scrolled start/stop button into view
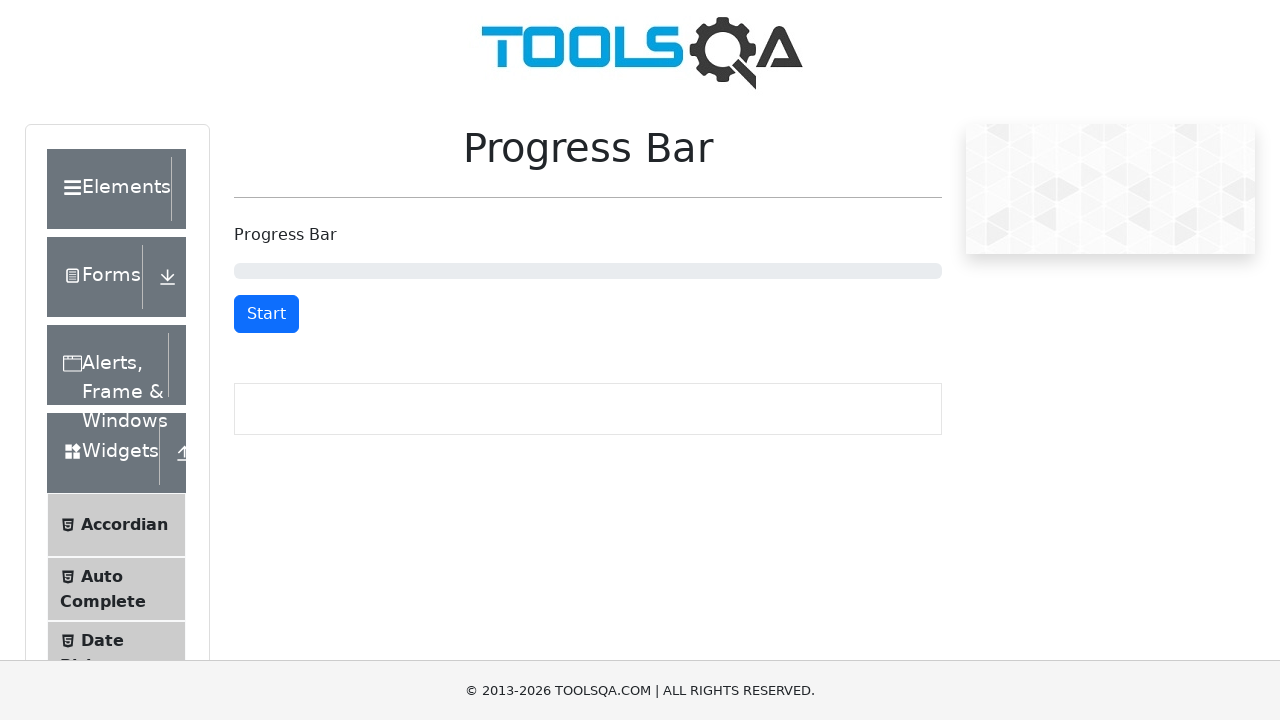

Clicked start button to begin progress bar at (266, 314) on button#startStopButton
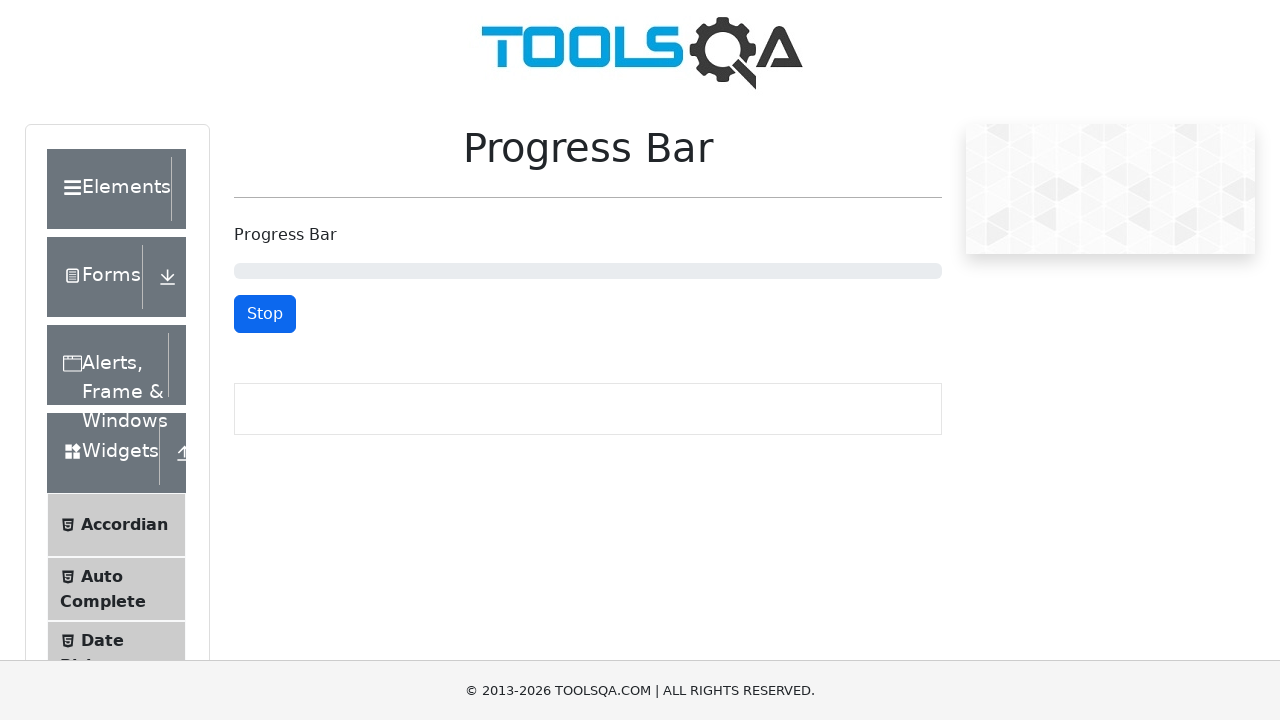

Scrolled progress bar into view
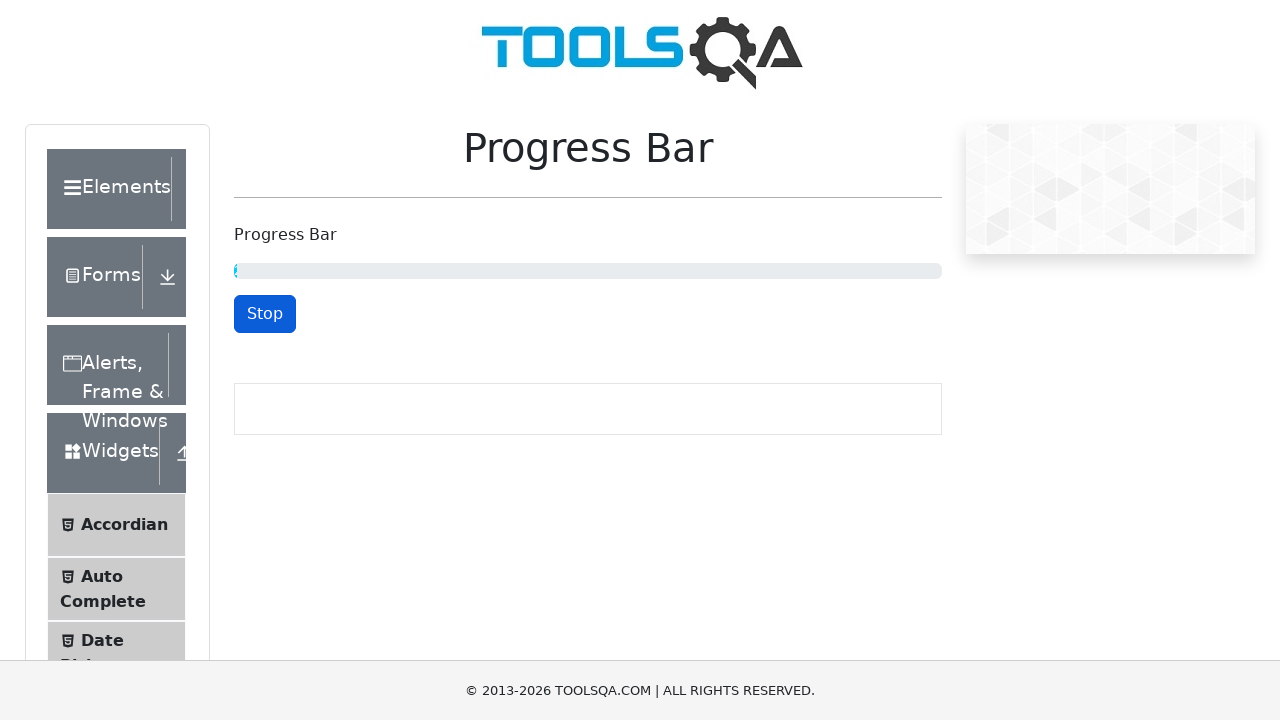

Progress bar reached 100% completion
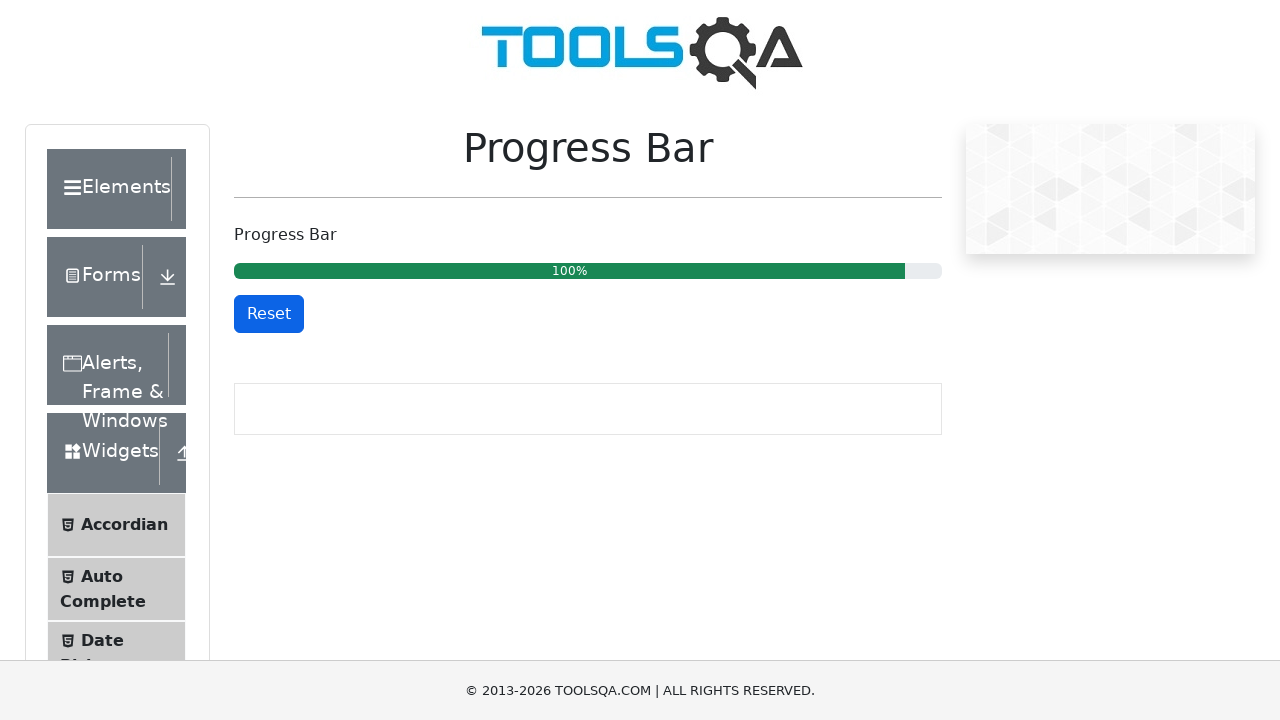

Reset button appeared after progress bar completed
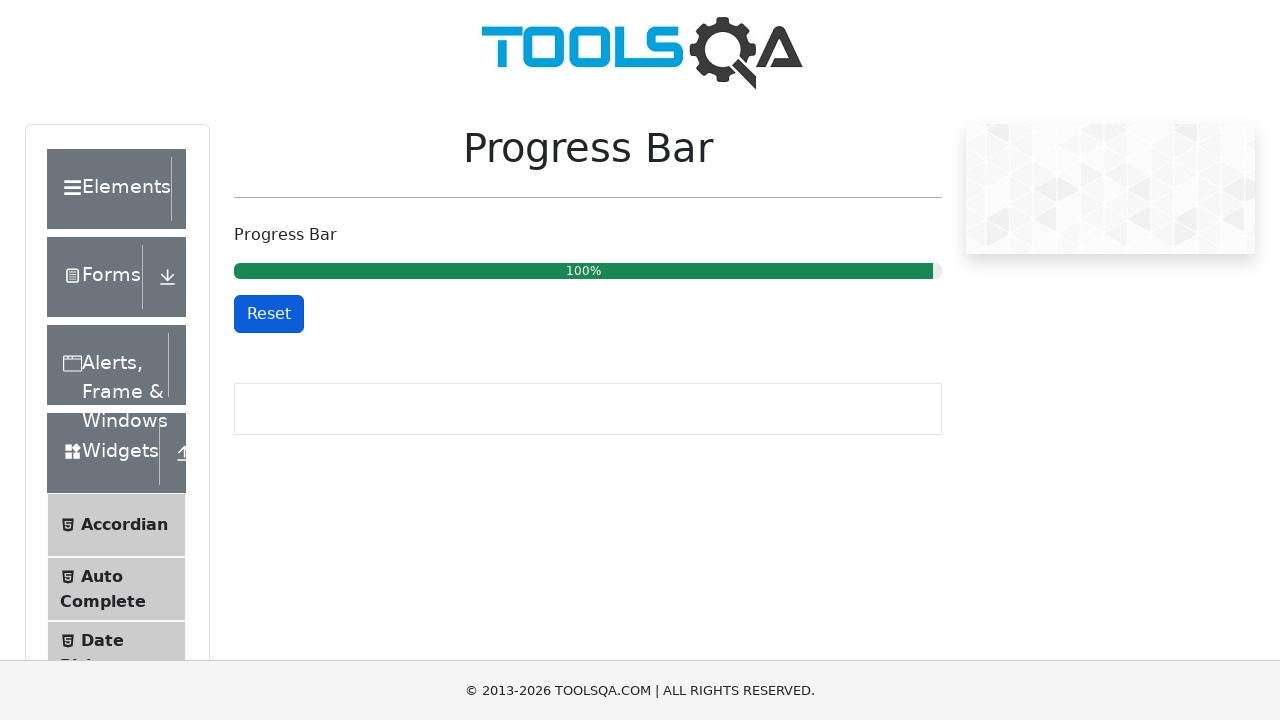

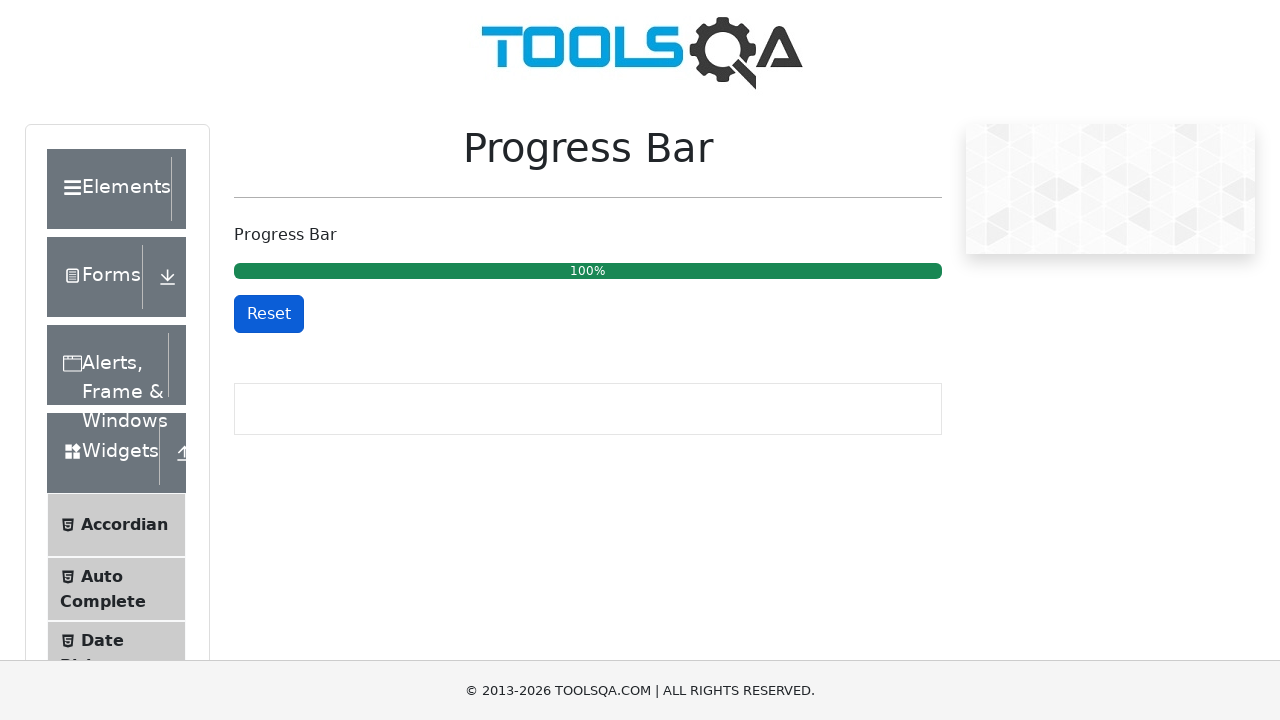